Tests navigation to a web form page by clicking on a "Web form" link and verifying the page heading displays correctly

Starting URL: https://bonigarcia.dev/selenium-webdriver-java/

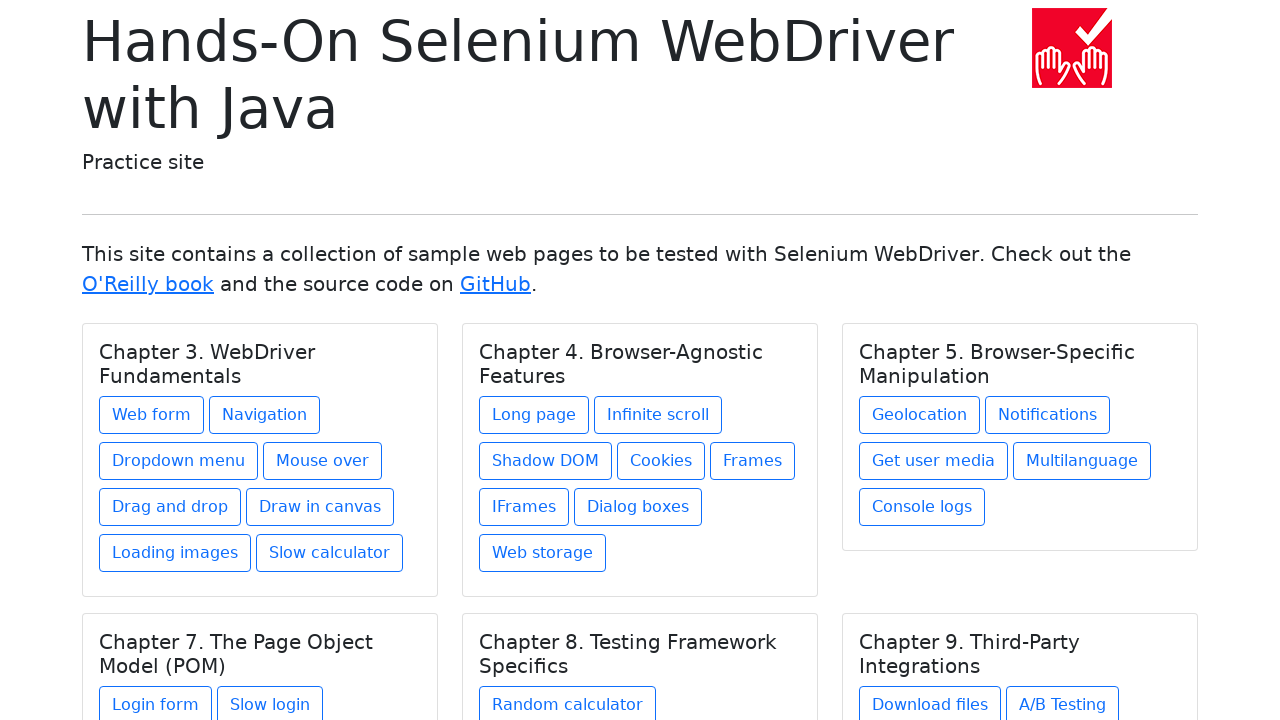

Waited for 'Web form' link to be available
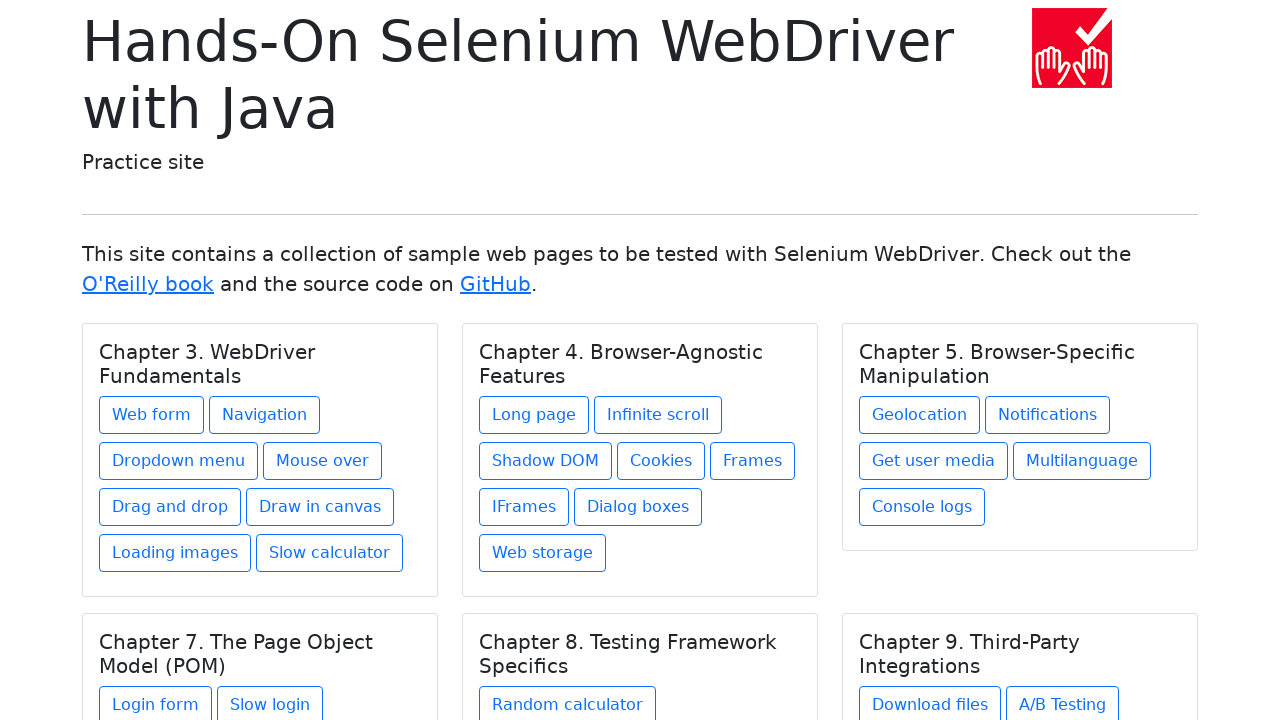

Clicked on 'Web form' link to navigate to form page at (152, 415) on a:text('Web form')
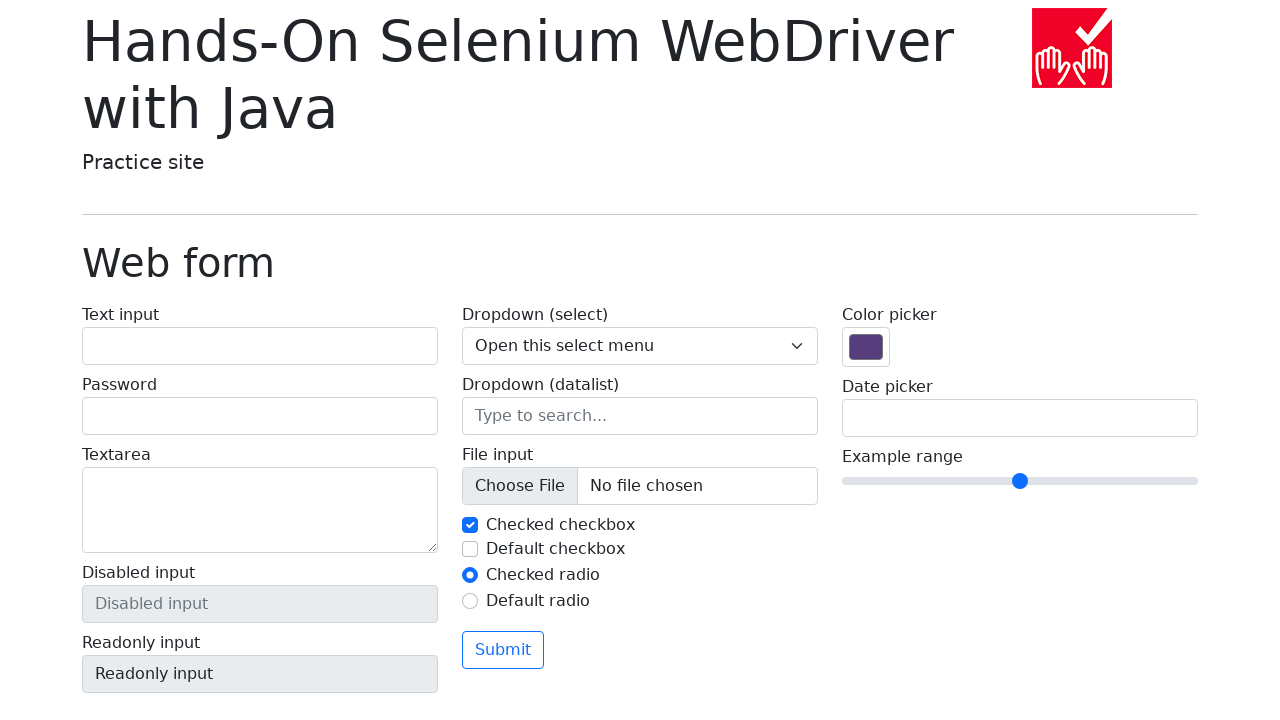

Web form page loaded and page heading appeared
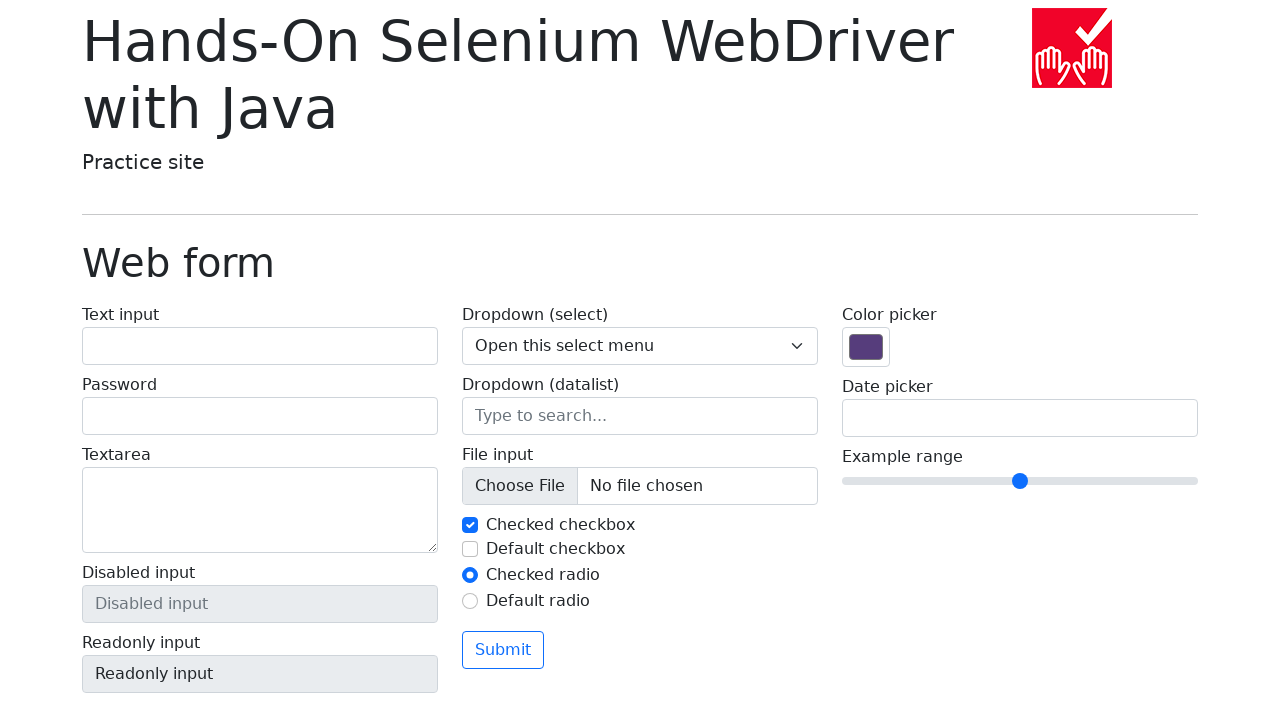

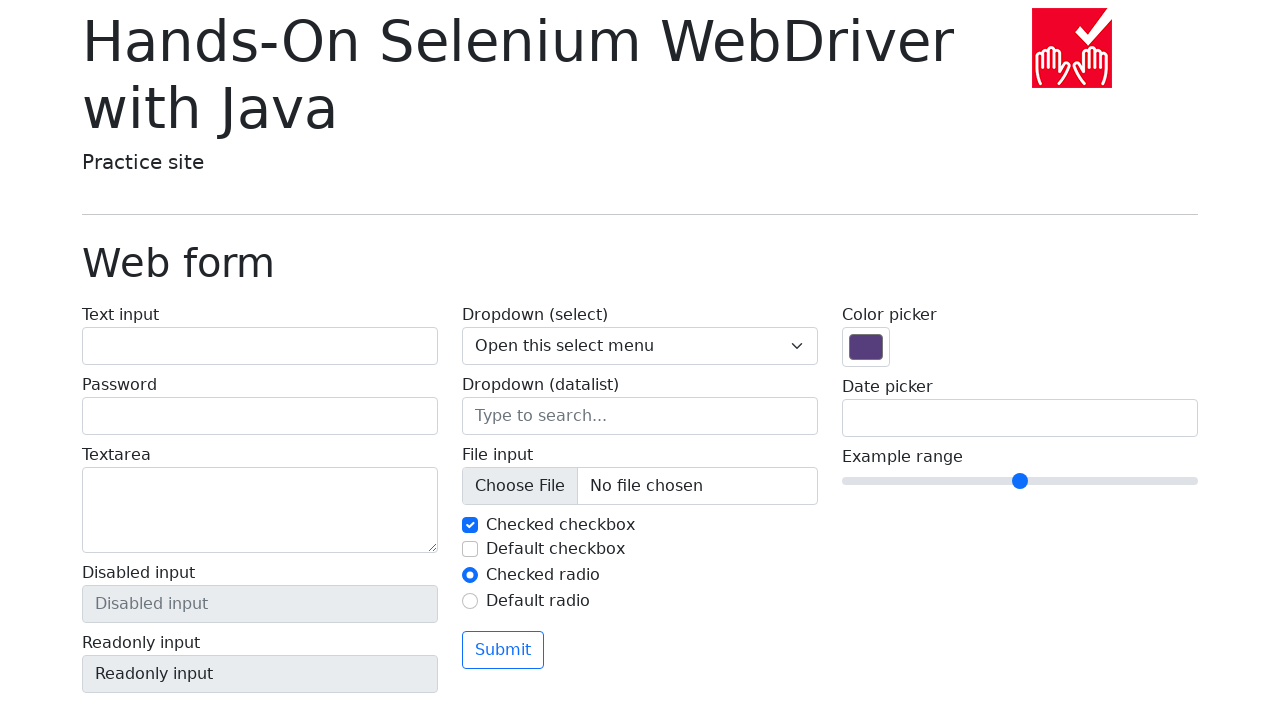